Tests alert handling functionality by clicking a button to trigger an alert and then accepting it

Starting URL: https://demoqa.com/alerts

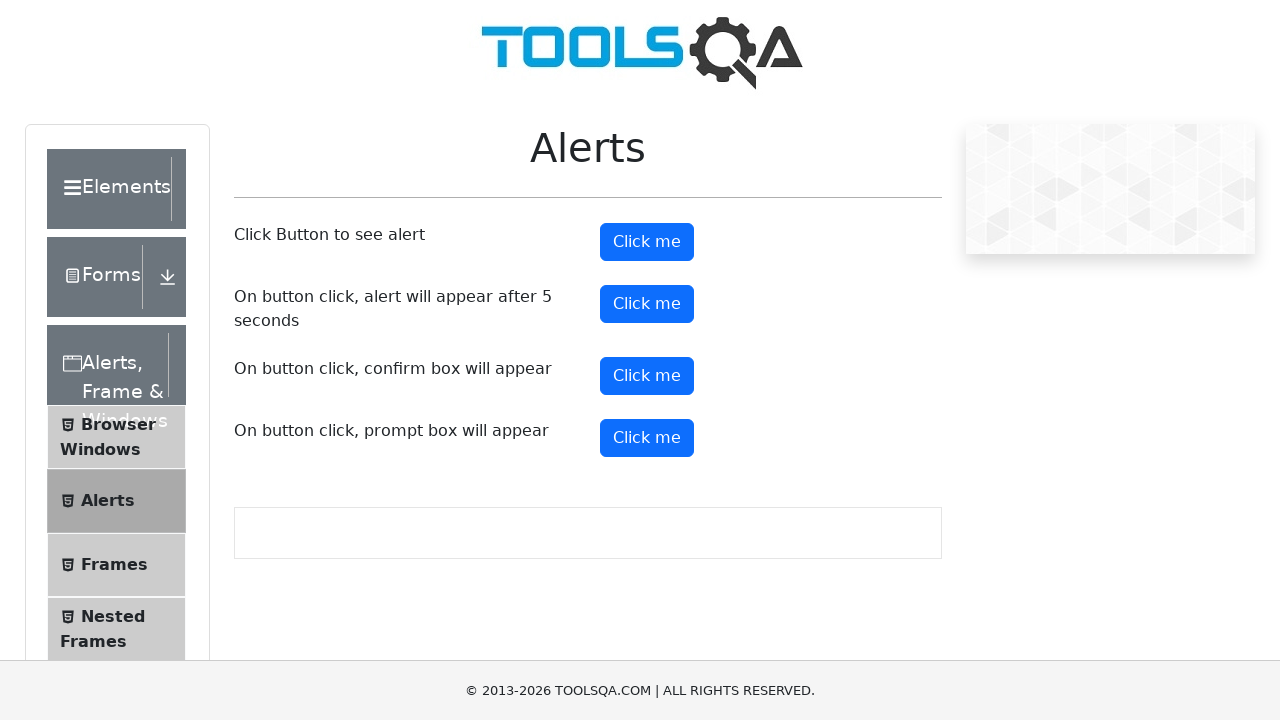

Clicked alert button to trigger alert at (647, 242) on #alertButton
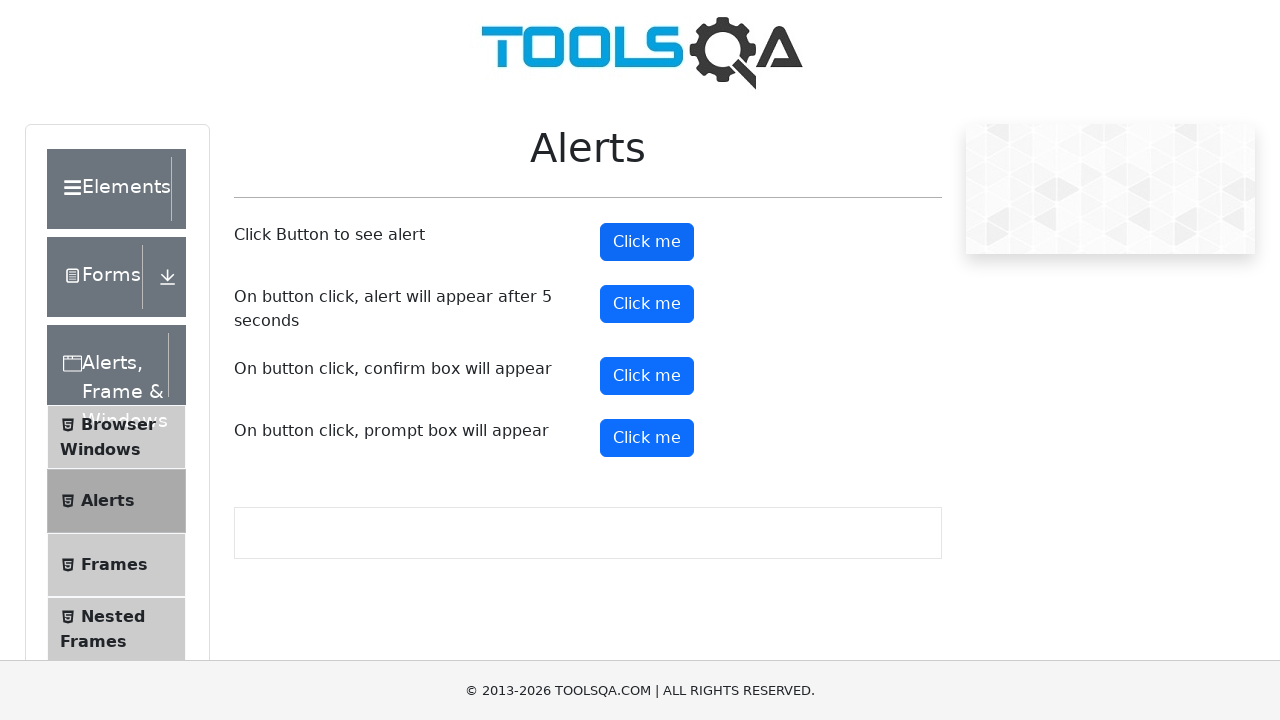

Set up dialog handler to accept alerts
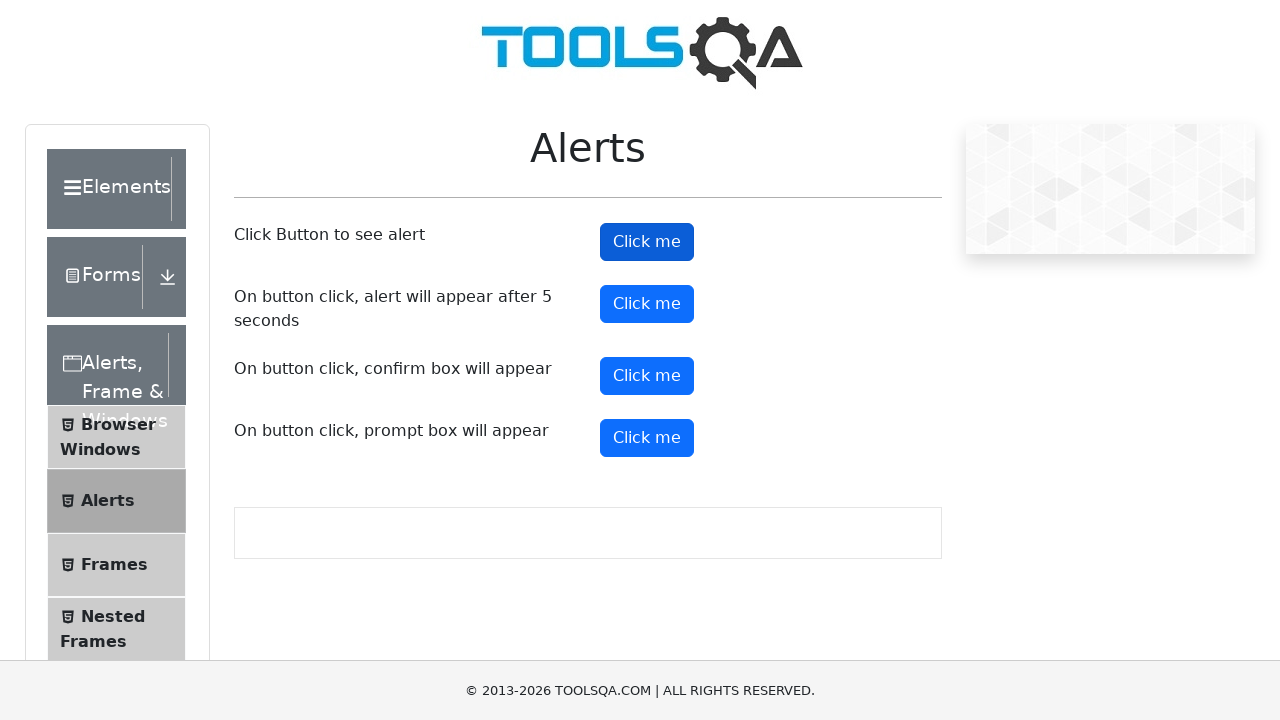

Clicked alert button again with handler in place at (647, 242) on #alertButton
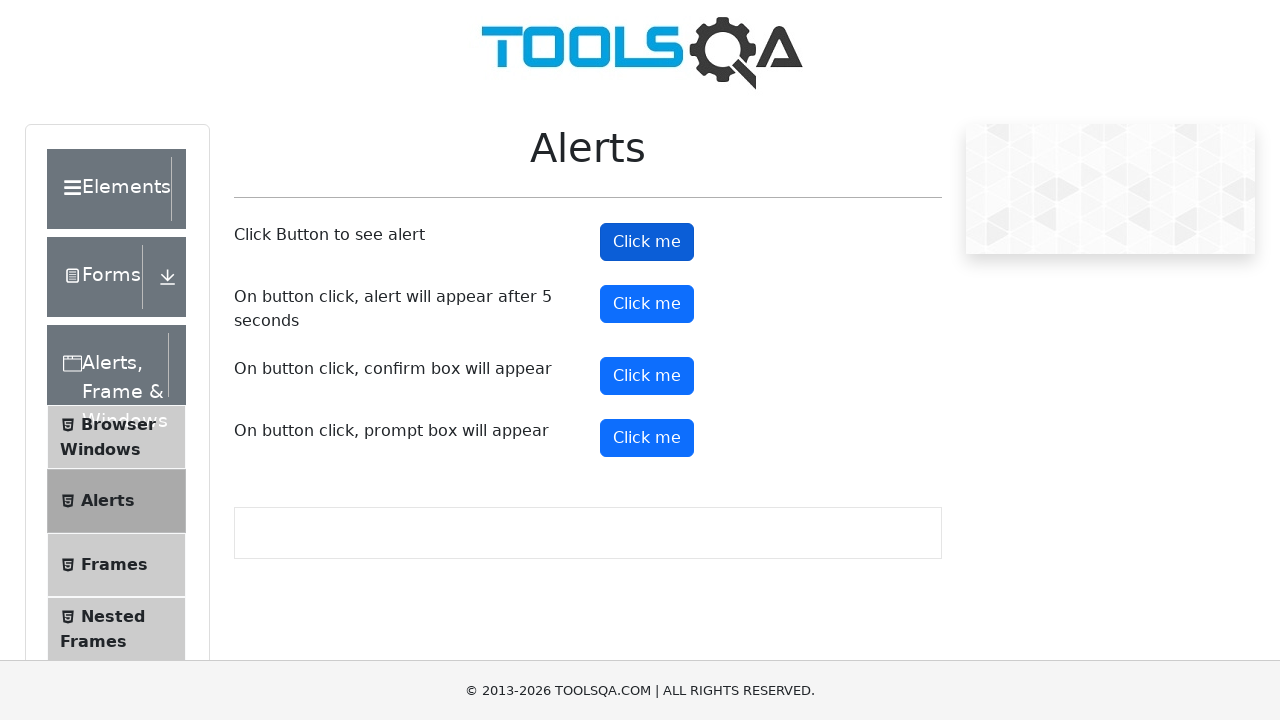

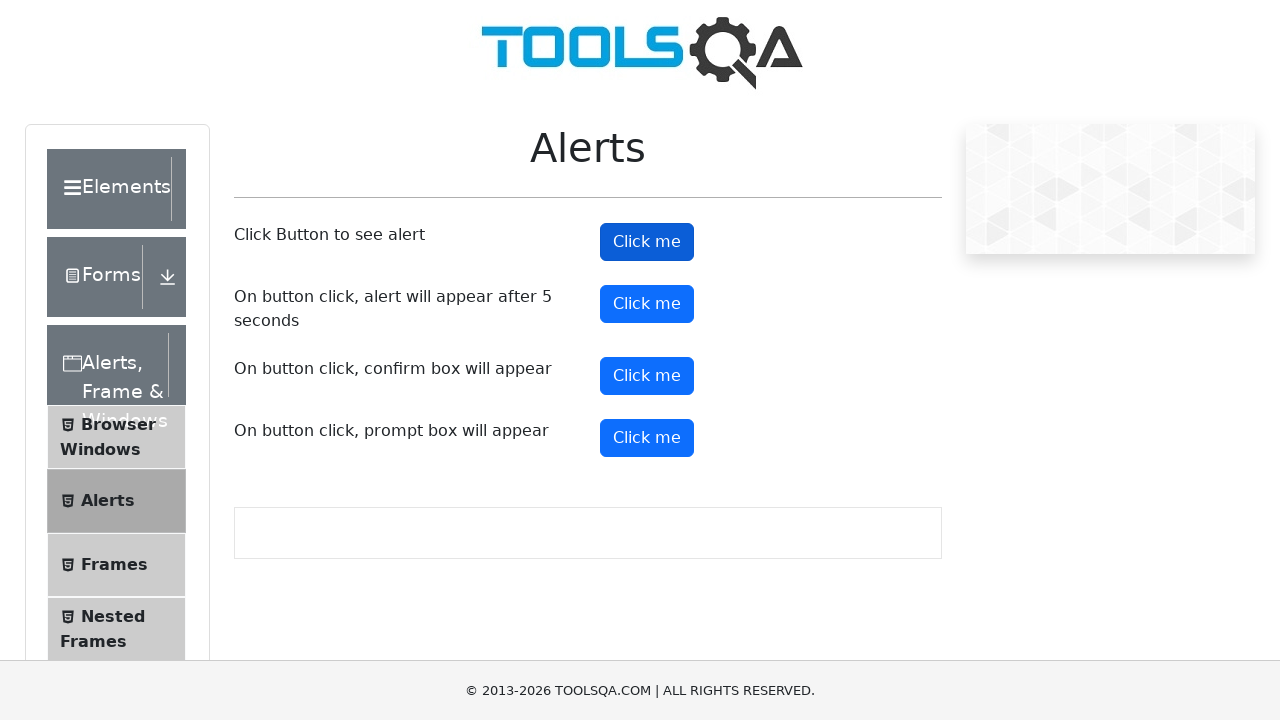